Tests table sorting functionality and searches for a specific product ("Rice") across pagination, verifying that the column can be sorted and retrieving the price when found

Starting URL: https://rahulshettyacademy.com/seleniumPractise/#/offers

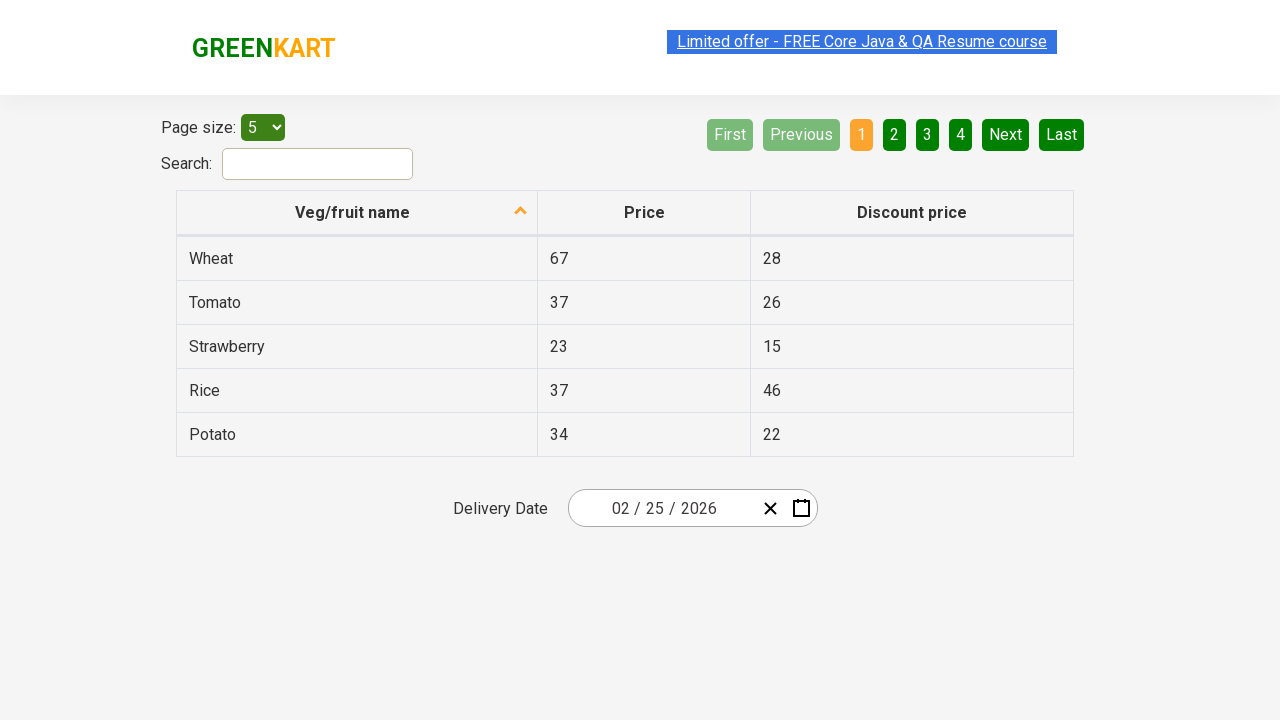

Clicked first column header to sort table at (357, 213) on xpath=//tr/th[1]
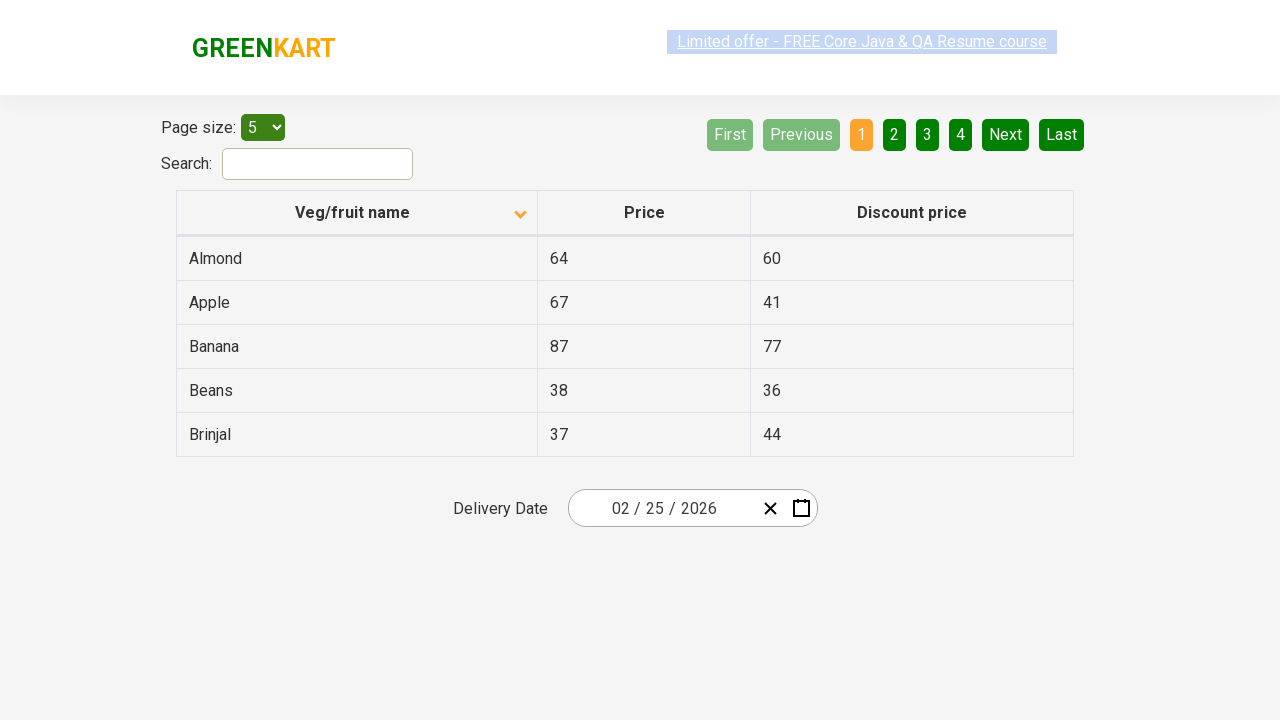

Table loaded with first column data visible
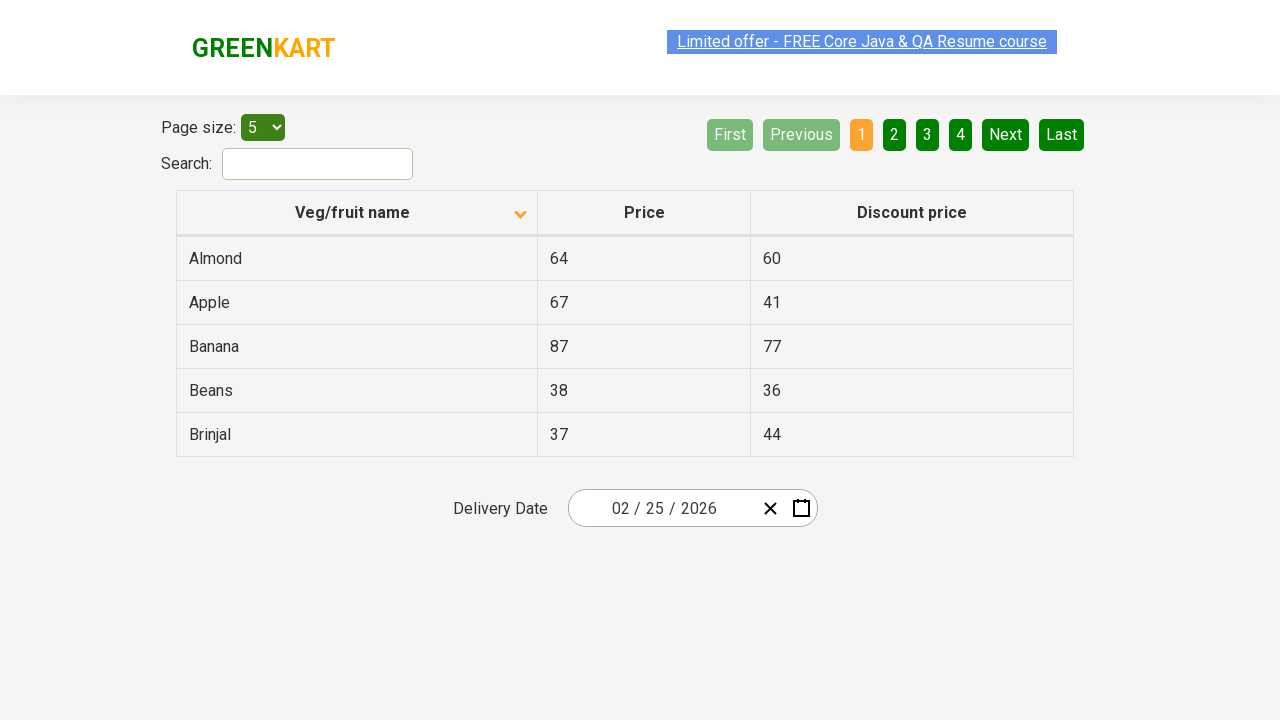

Retrieved all first column values from current page
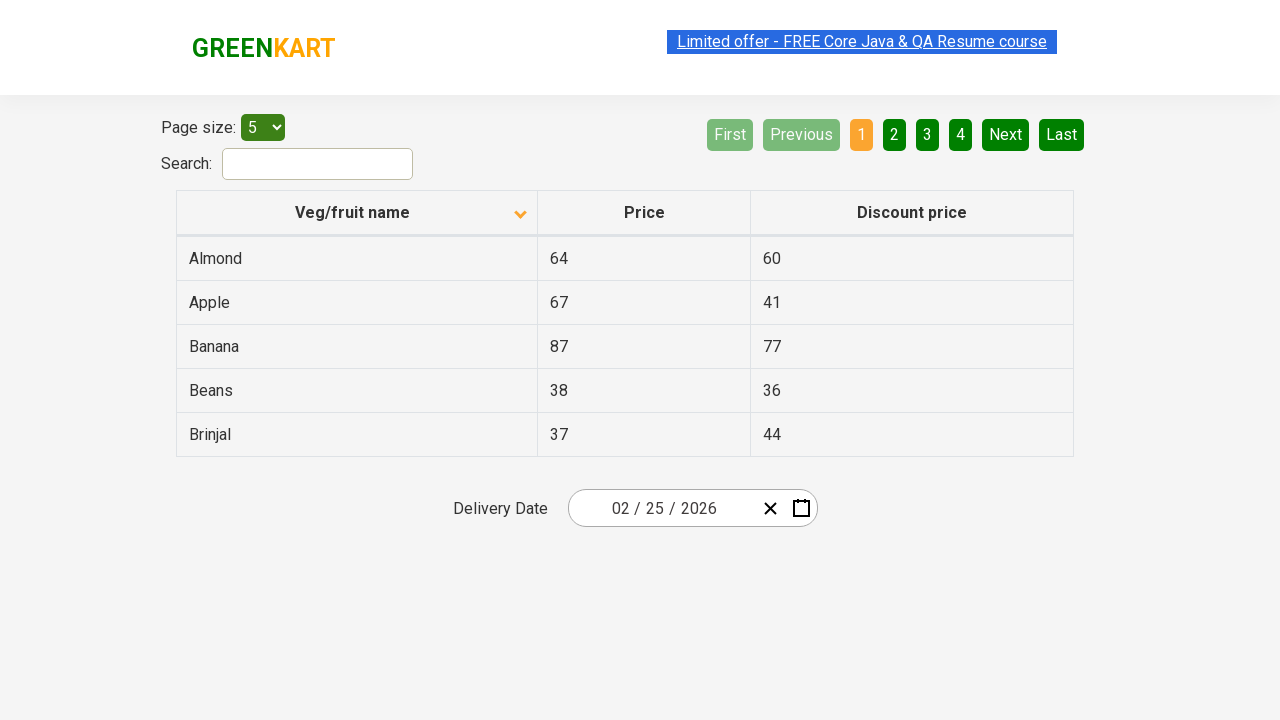

Verified that first column is properly sorted alphabetically
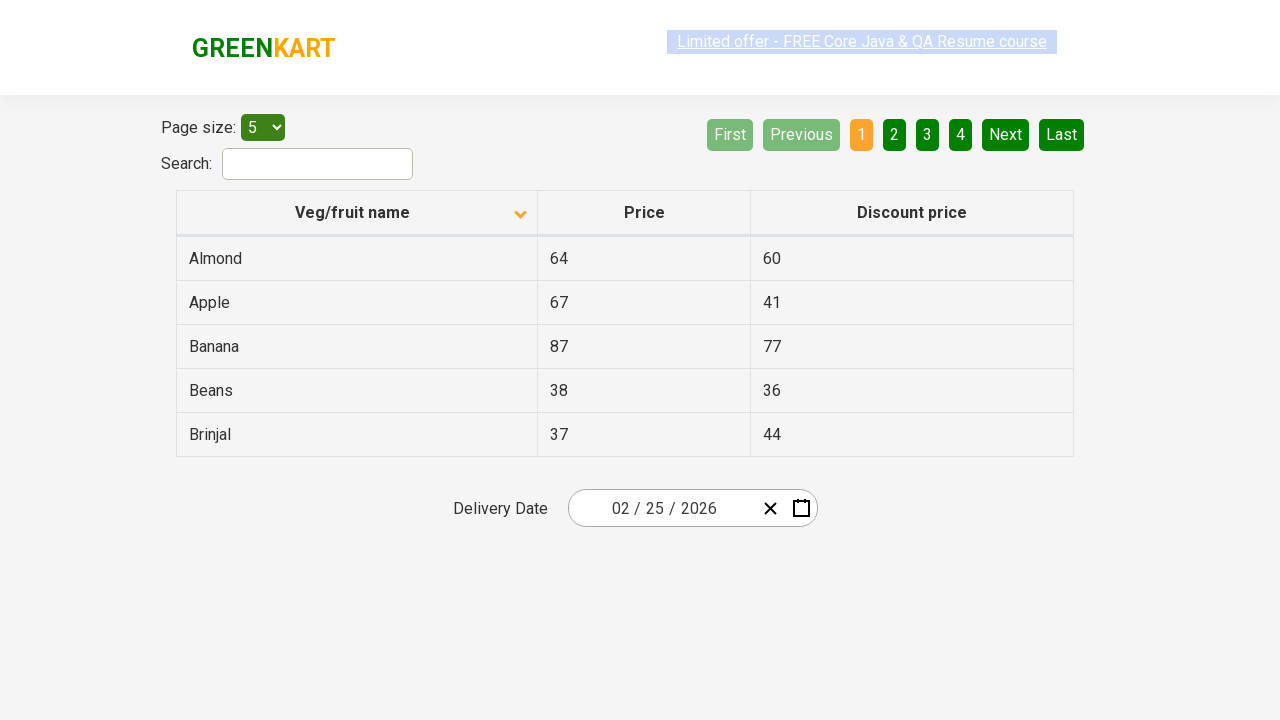

Retrieved all rows from first column
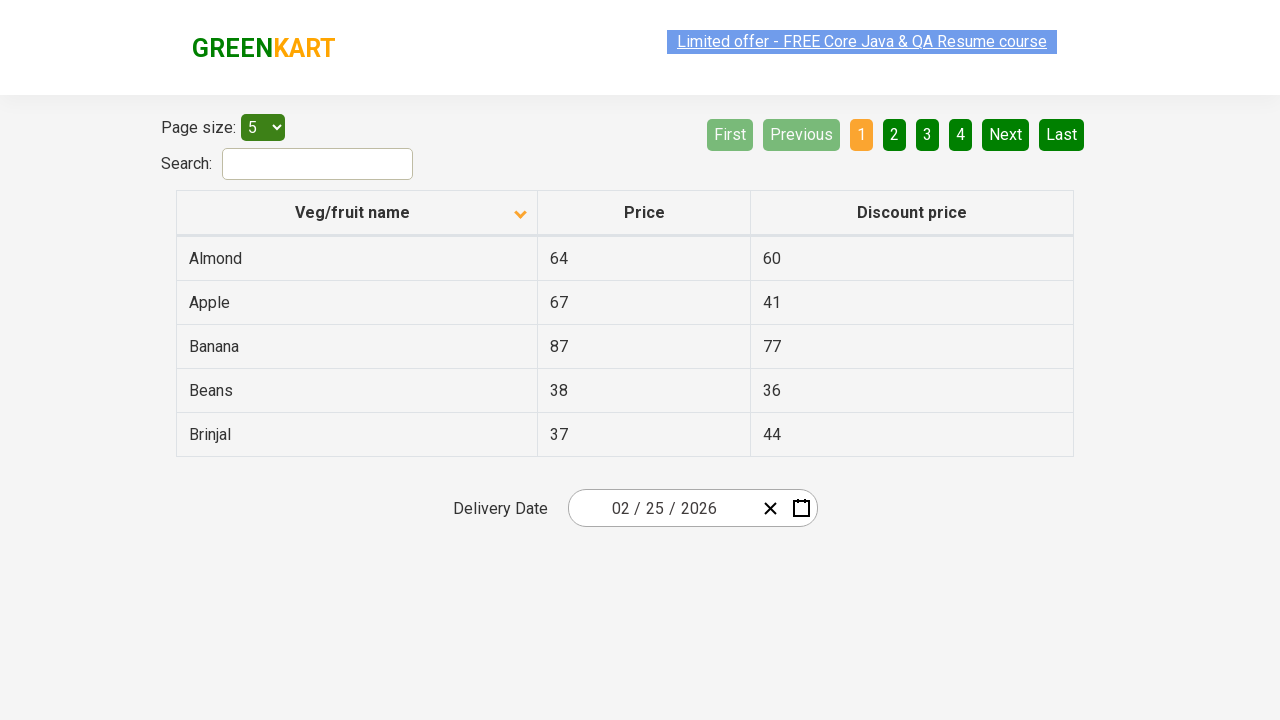

Clicked Next button to navigate to next page at (1006, 134) on [aria-label='Next']
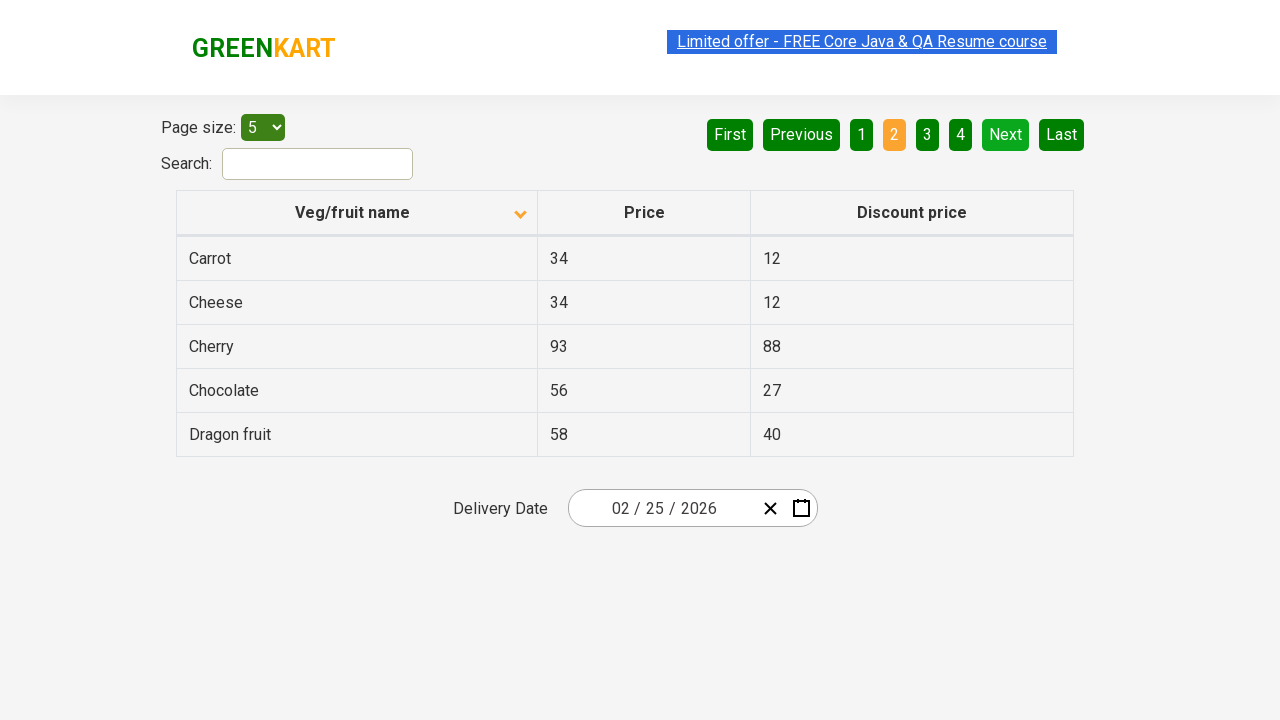

Waited 500ms for next page to load
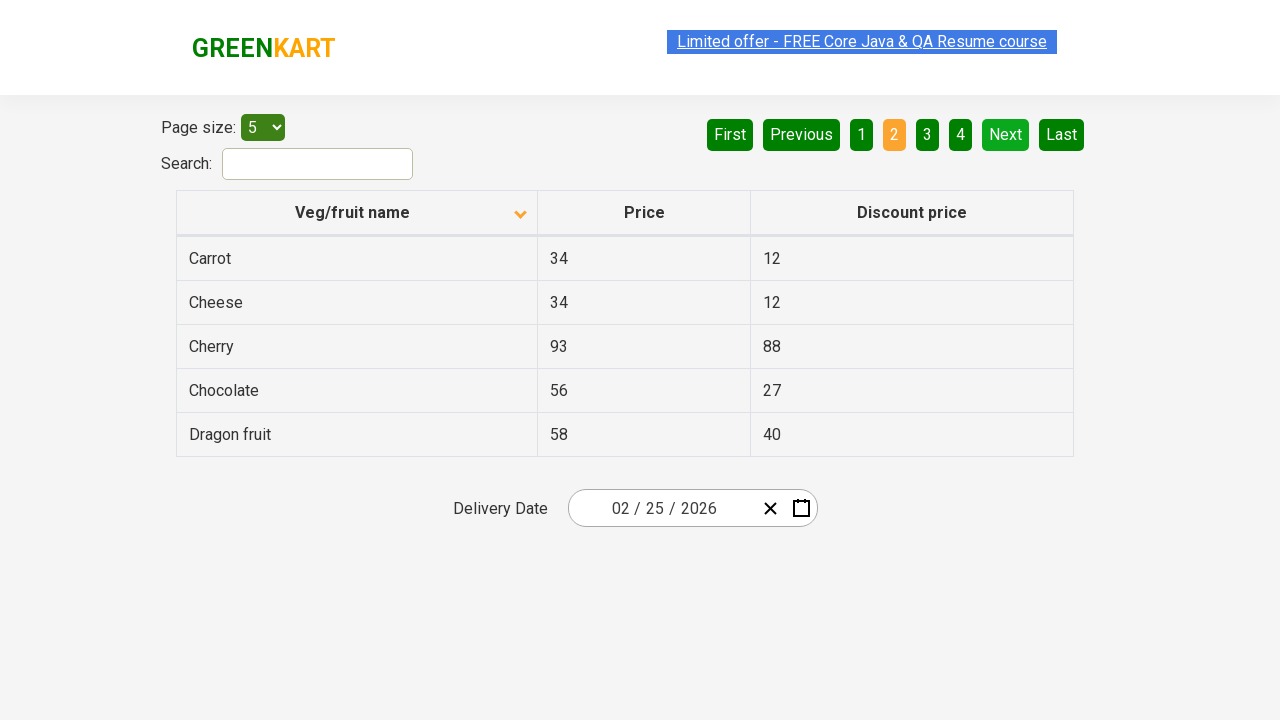

Retrieved all rows from first column
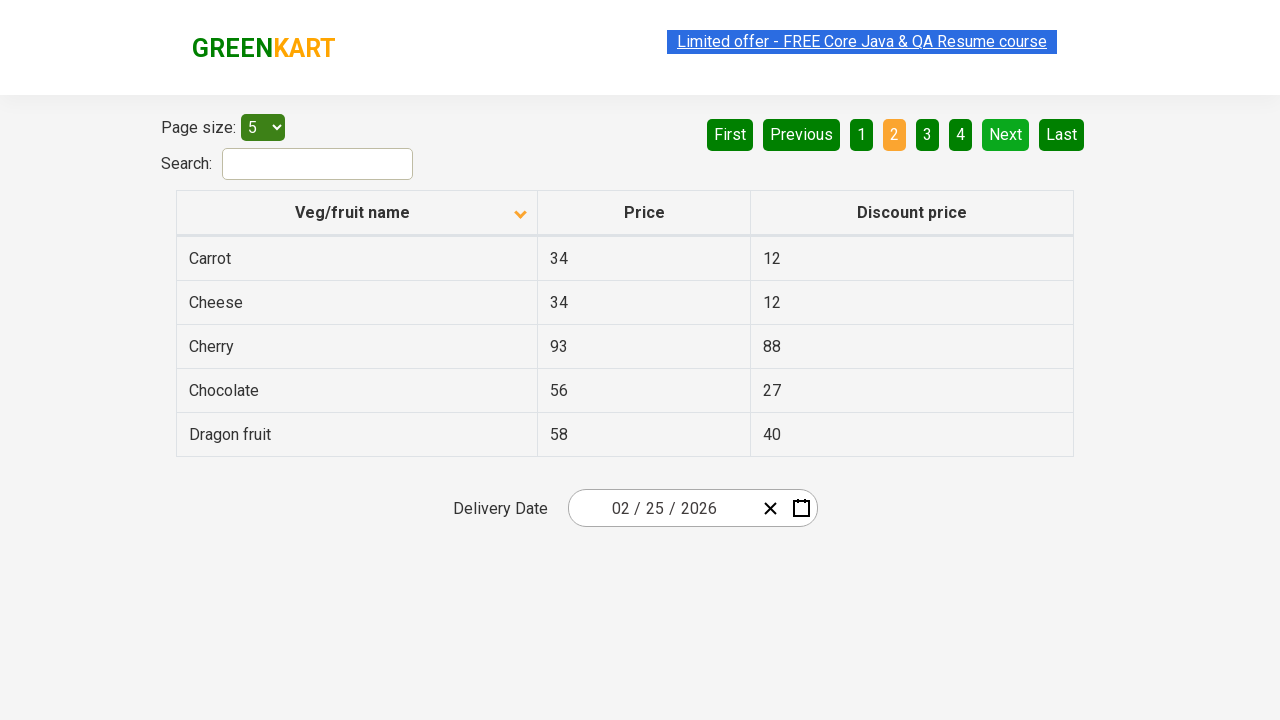

Clicked Next button to navigate to next page at (1006, 134) on [aria-label='Next']
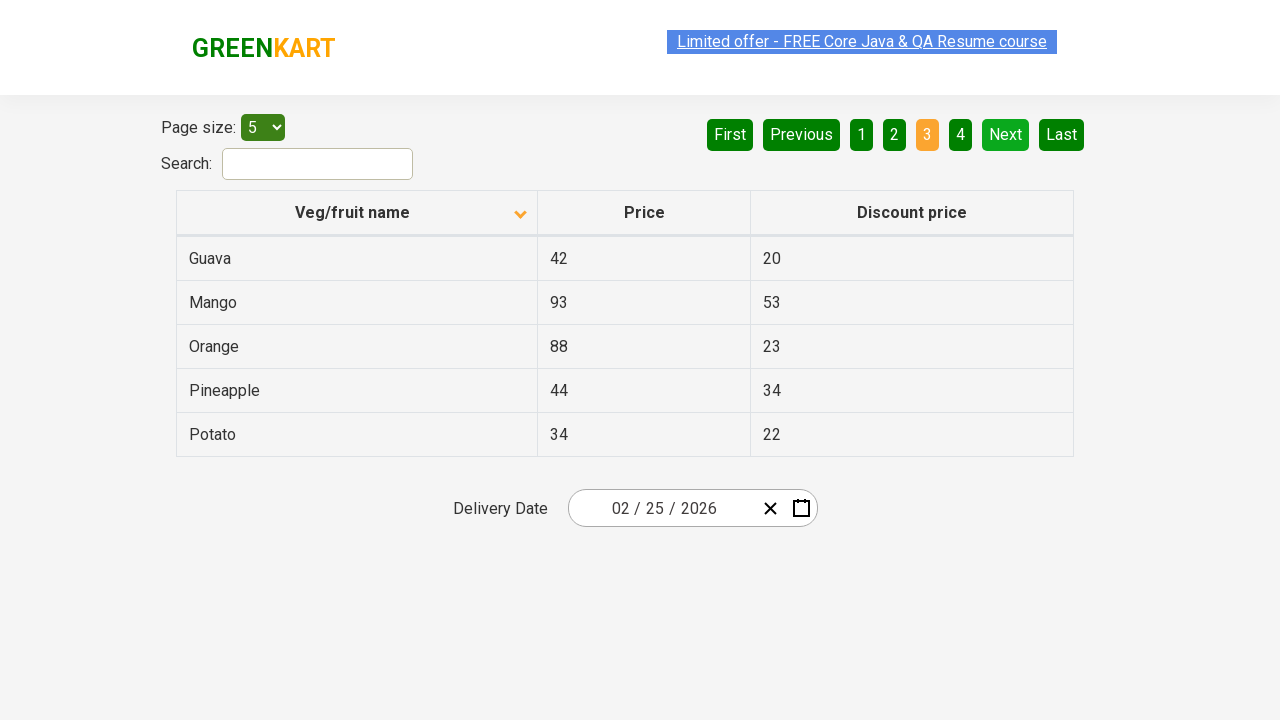

Waited 500ms for next page to load
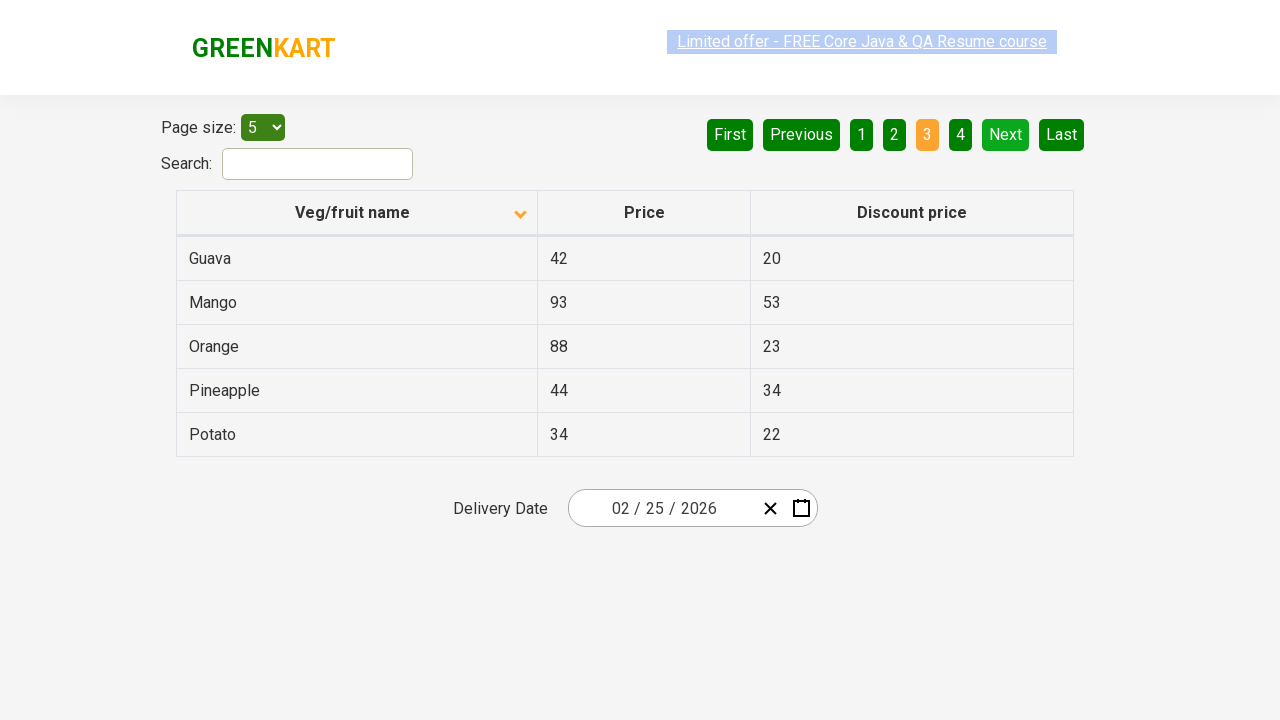

Retrieved all rows from first column
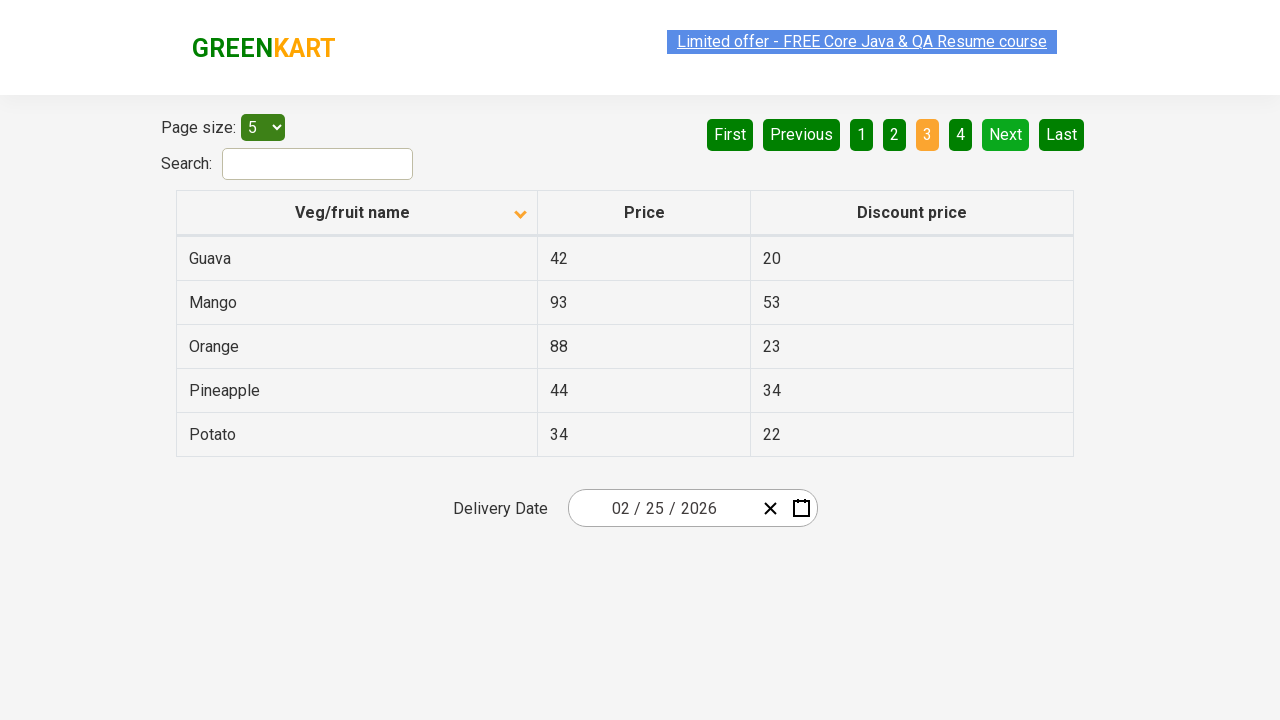

Clicked Next button to navigate to next page at (1006, 134) on [aria-label='Next']
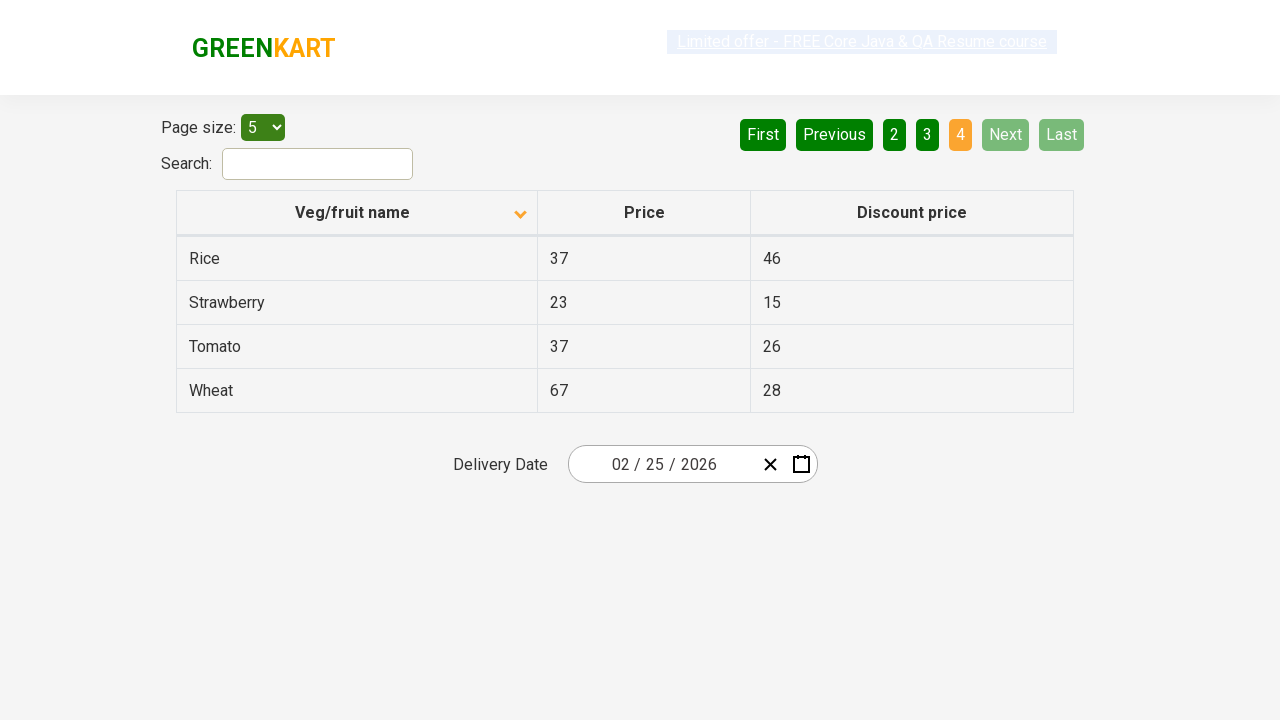

Waited 500ms for next page to load
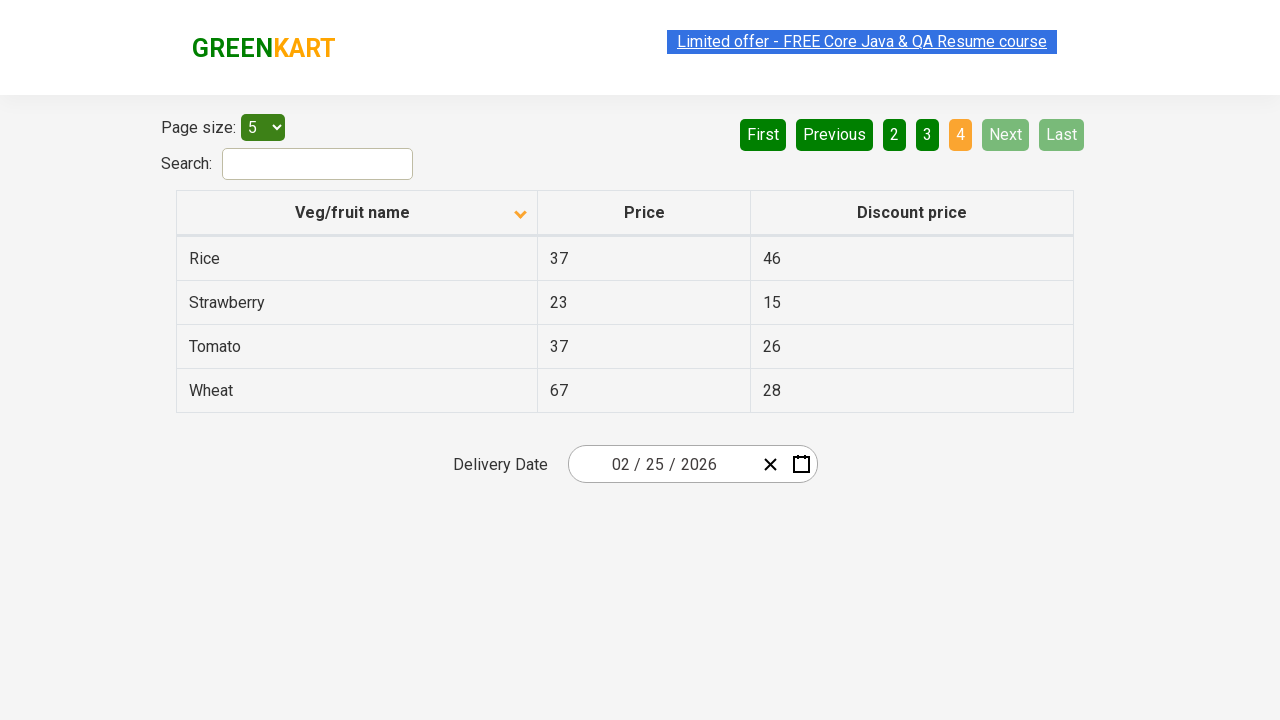

Retrieved all rows from first column
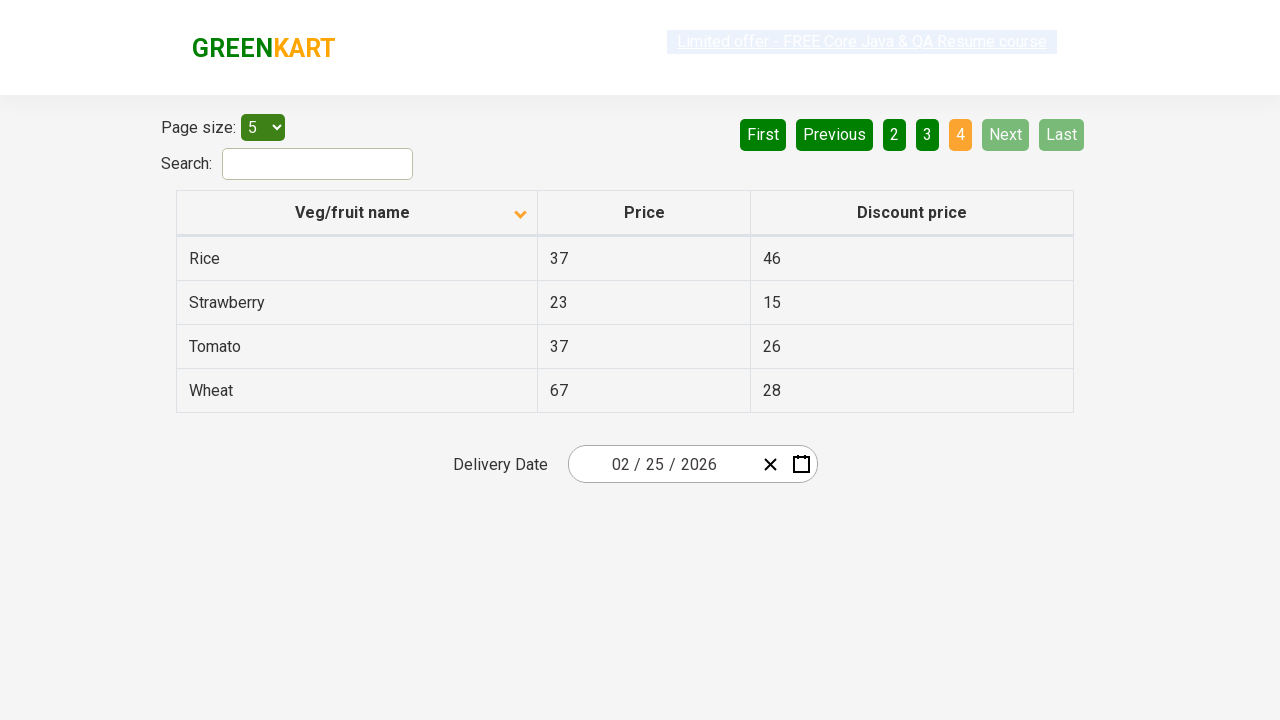

Found Rice product with price: 37
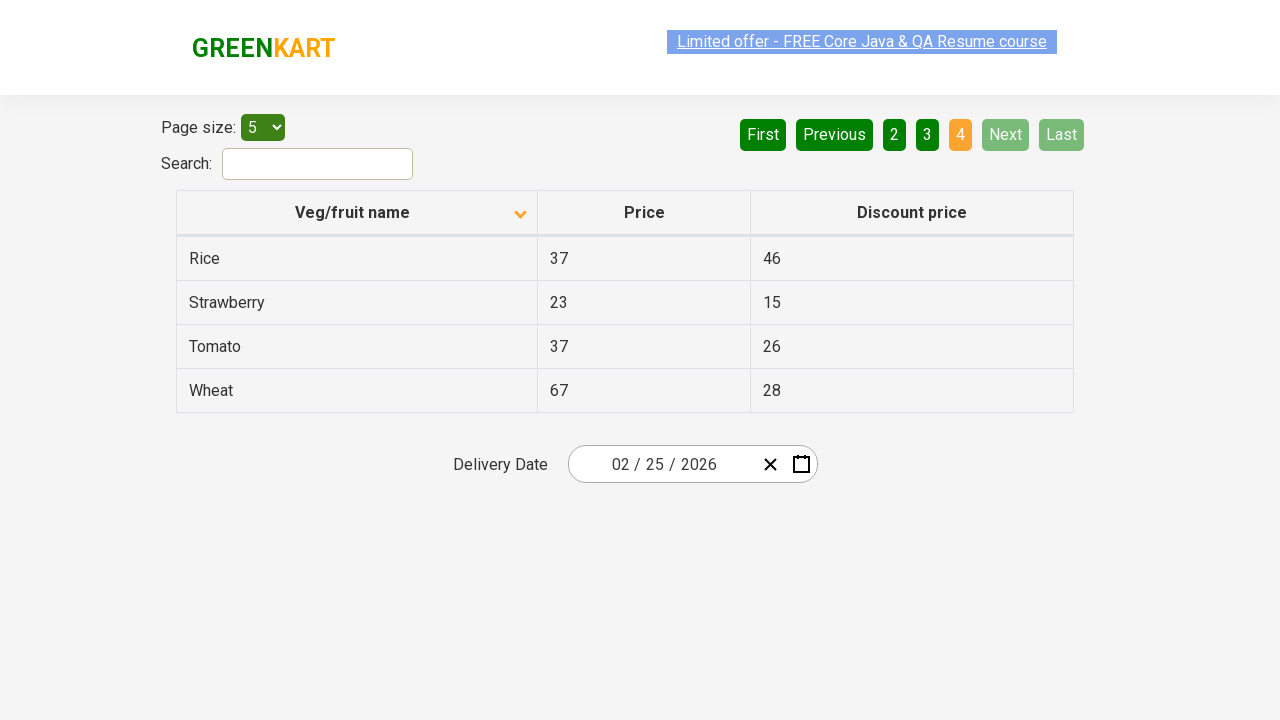

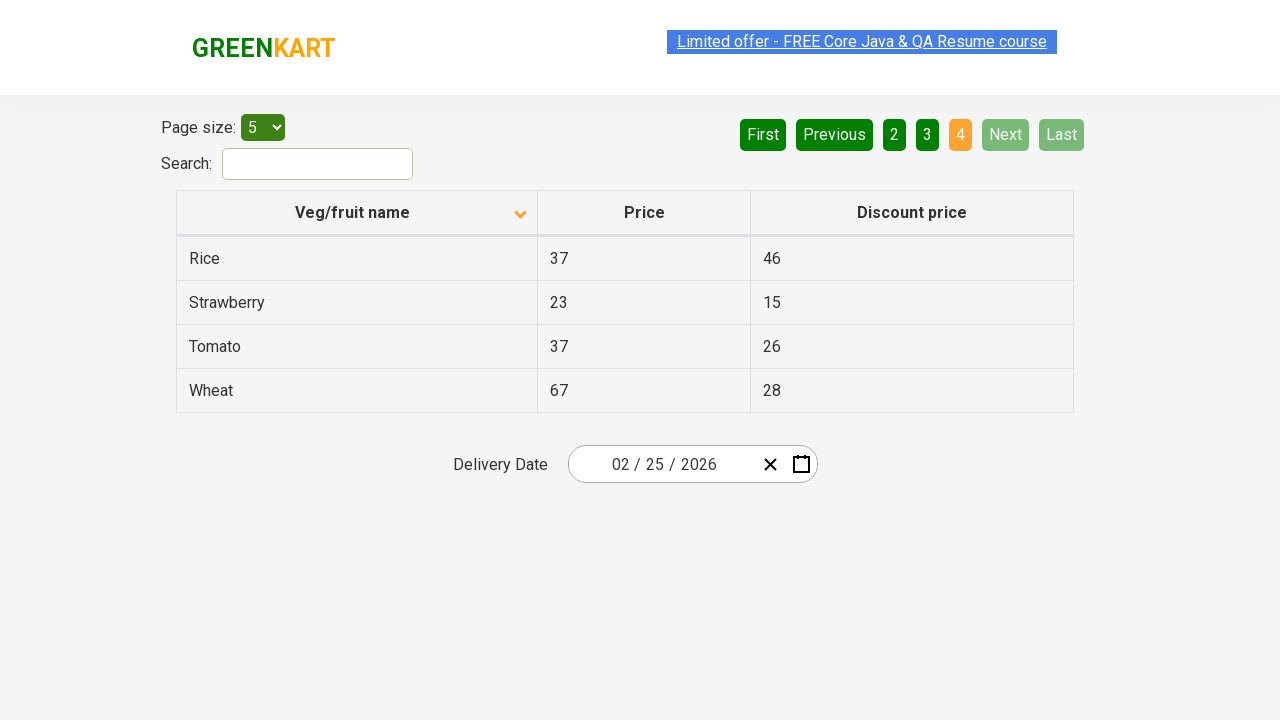